Navigates to an automation practice page and verifies that a product table with price data is displayed and accessible

Starting URL: https://rahulshettyacademy.com/AutomationPractice/

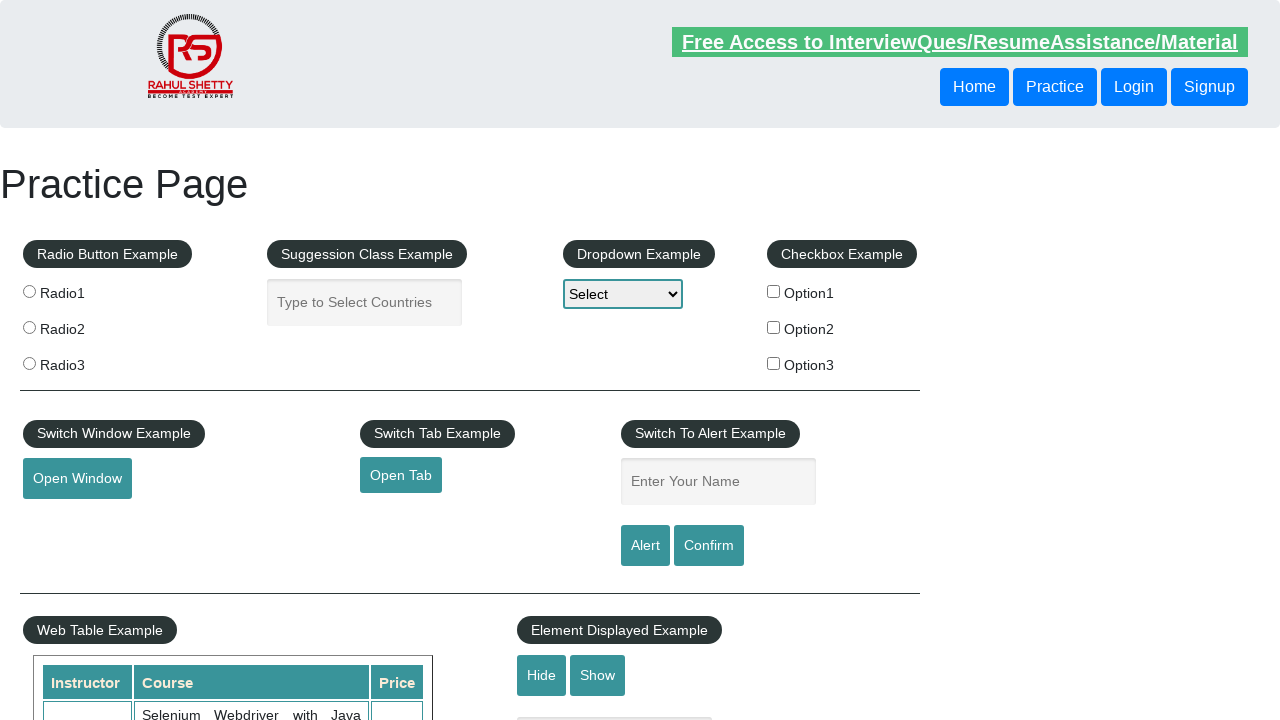

Navigated to automation practice page
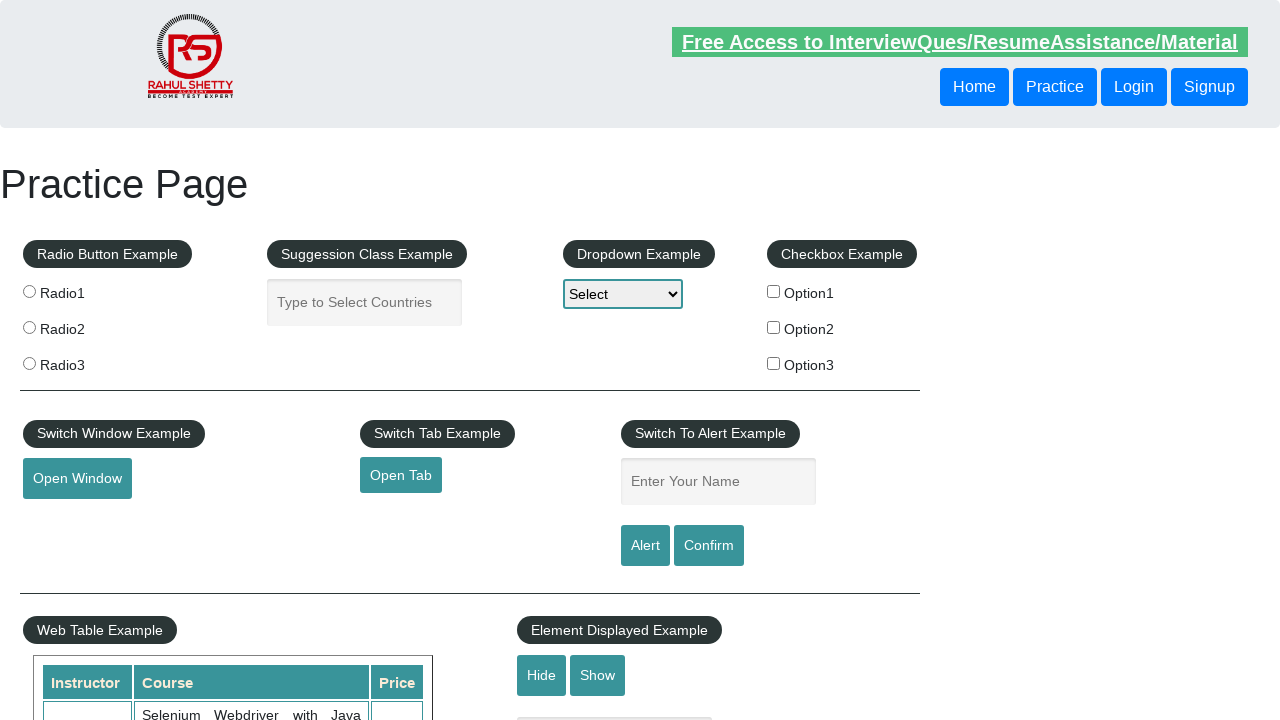

Product table loaded and is visible
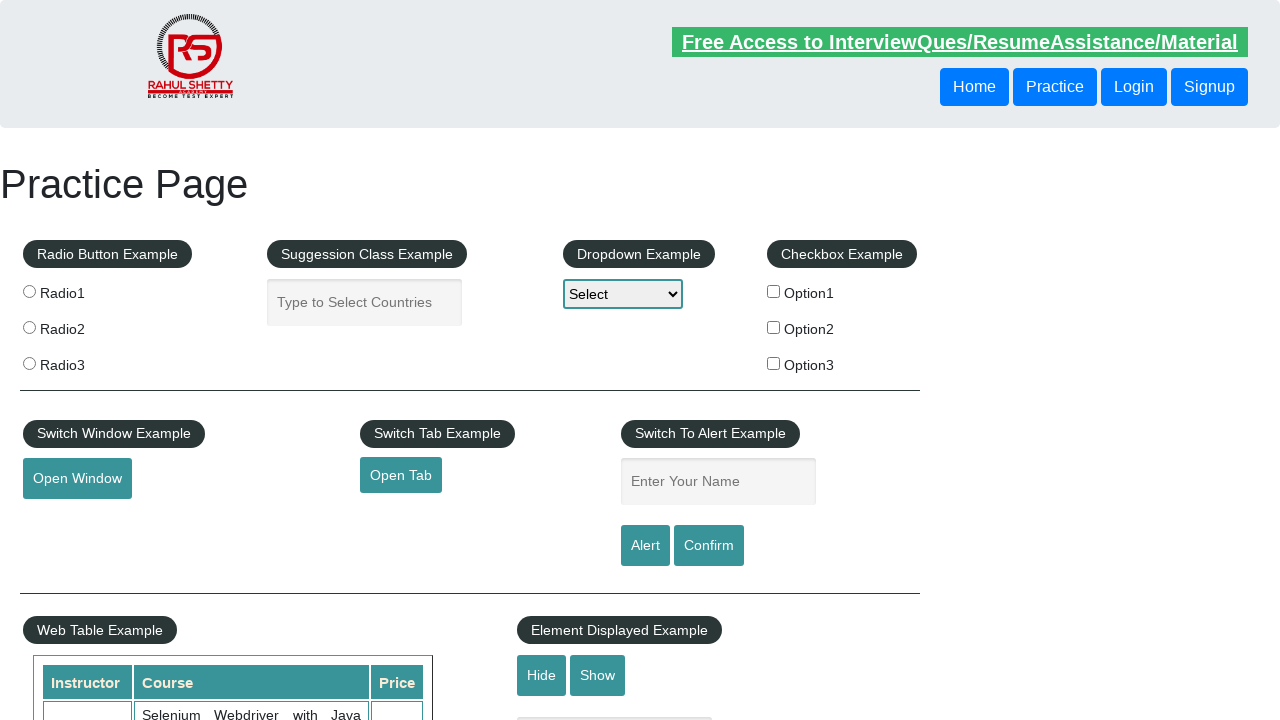

Price column cells in product table are accessible
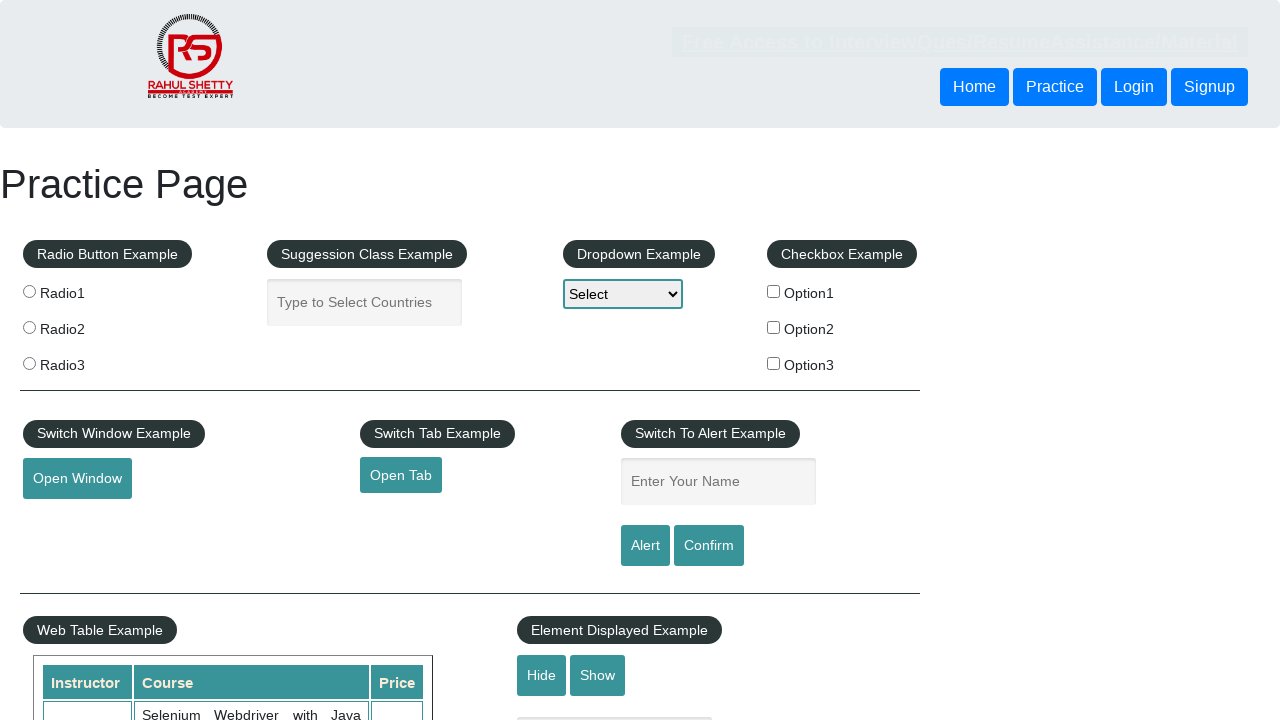

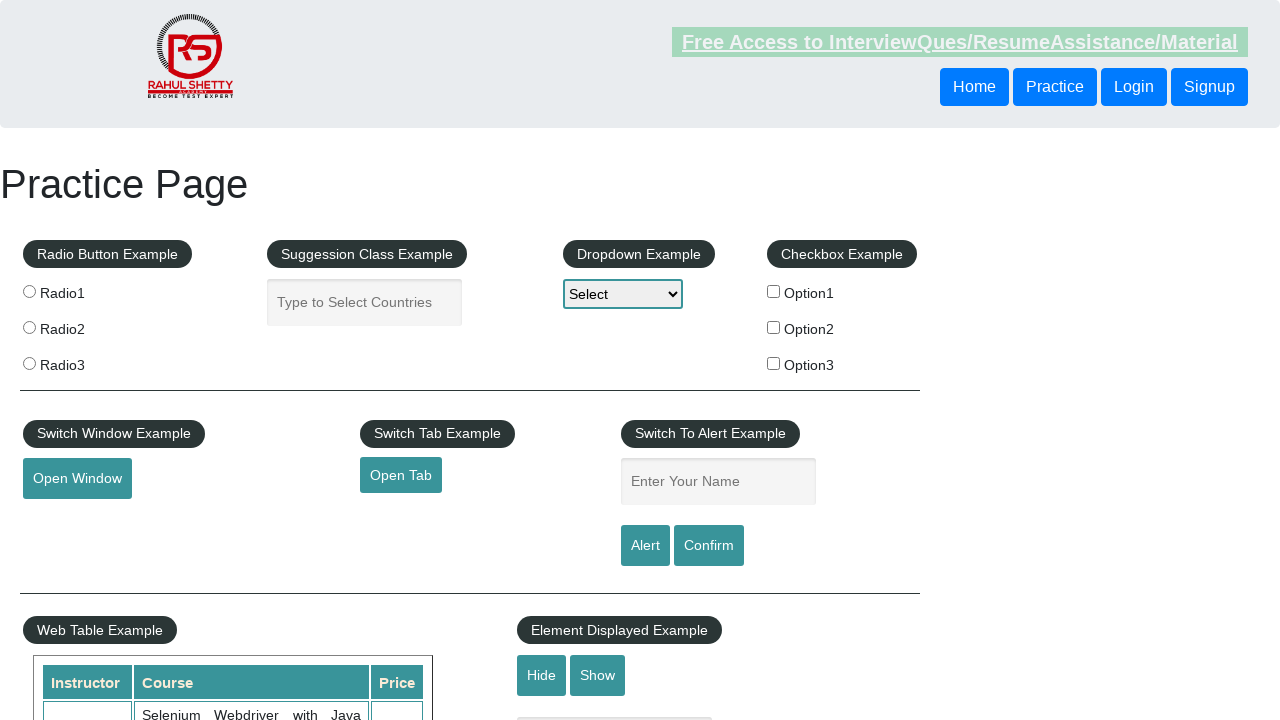